Navigates to the World Bank population data page and clicks the download link for the dataset

Starting URL: https://data.worldbank.org/indicator/SP.POP.TOTL

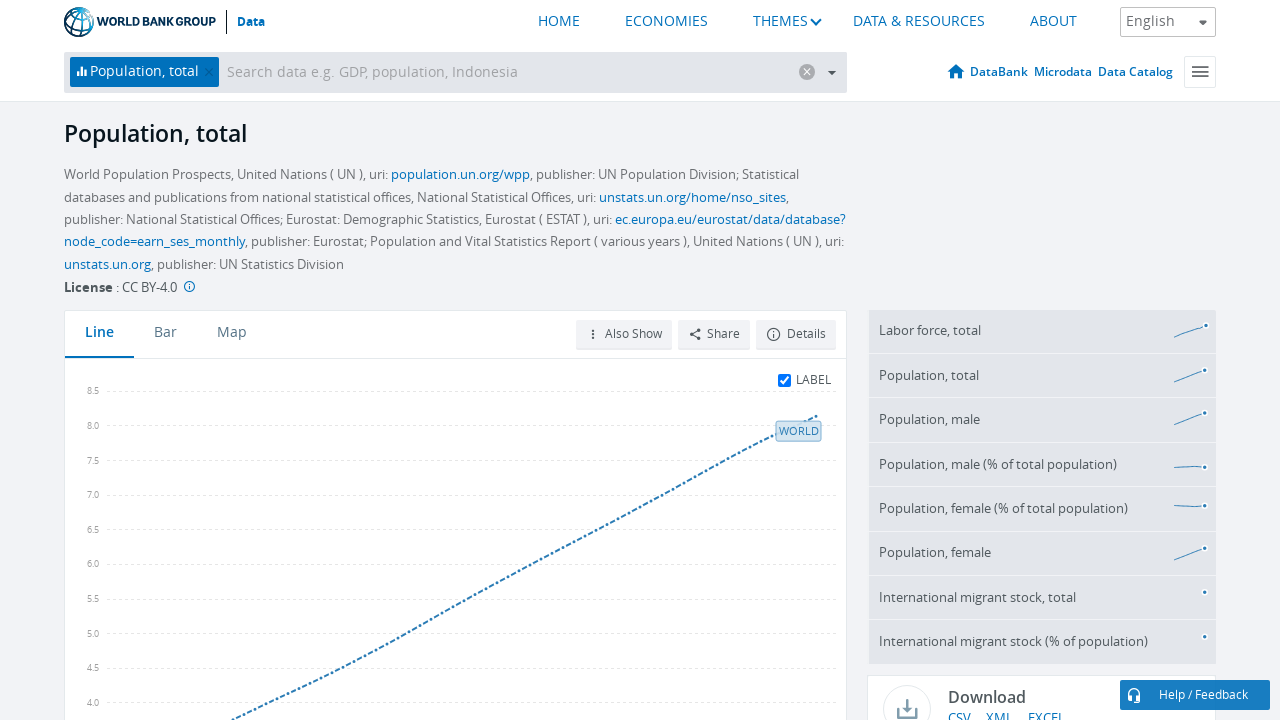

Clicked the download link for World Bank population dataset at (960, 709) on xpath=//*[@id="mainChart"]/aside/div/div[2]/div/p/a[1]
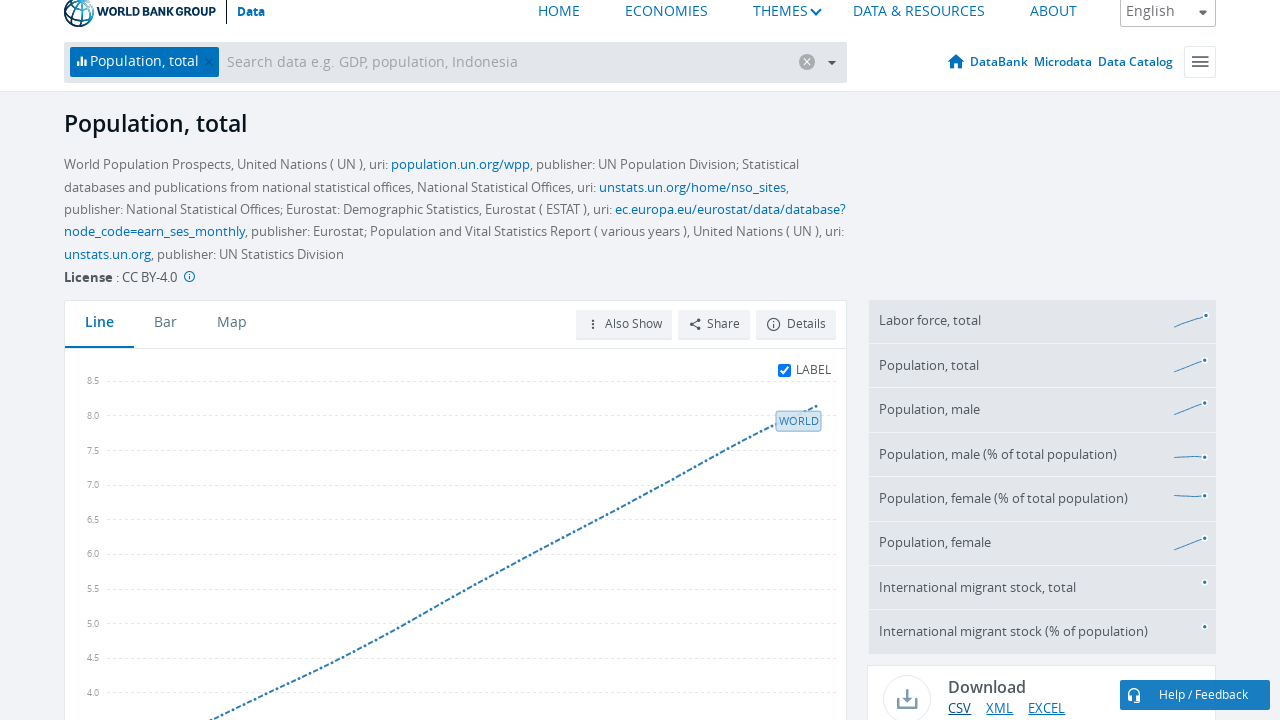

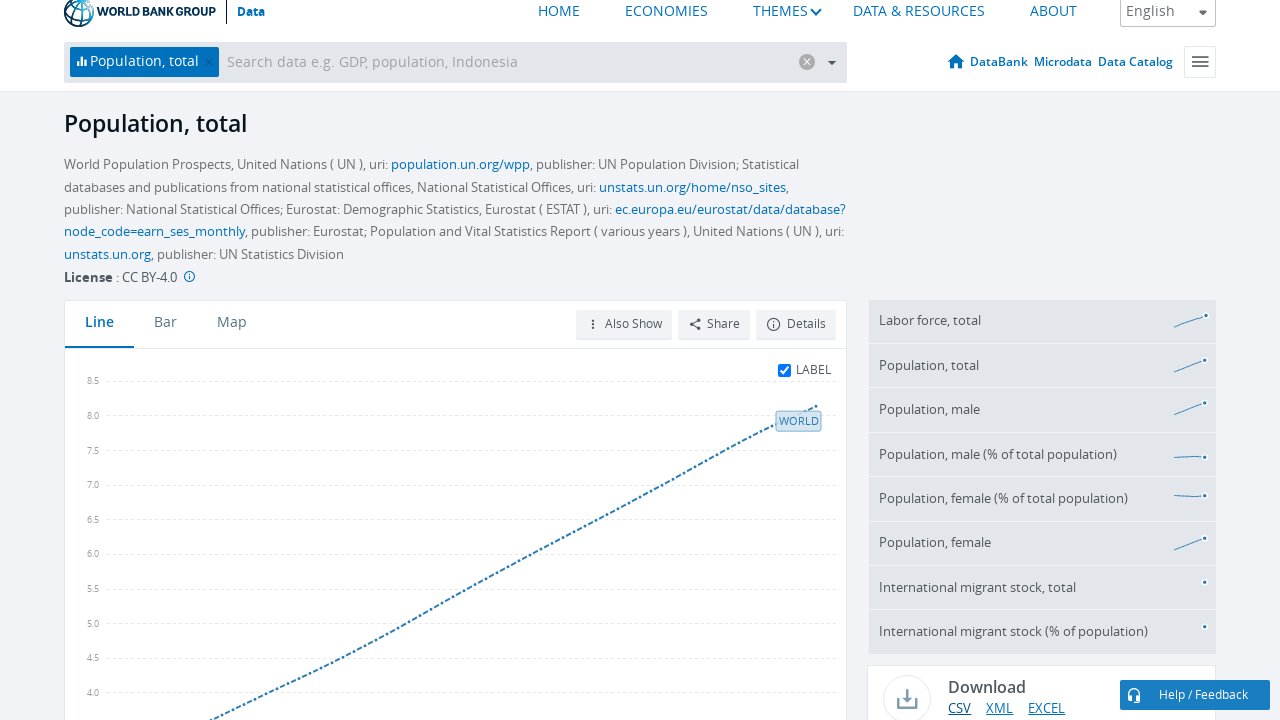